Tests page scrolling functionality by navigating to the Selenium website and scrolling down the page by 500 pixels using JavaScript execution.

Starting URL: https://www.selenium.dev/

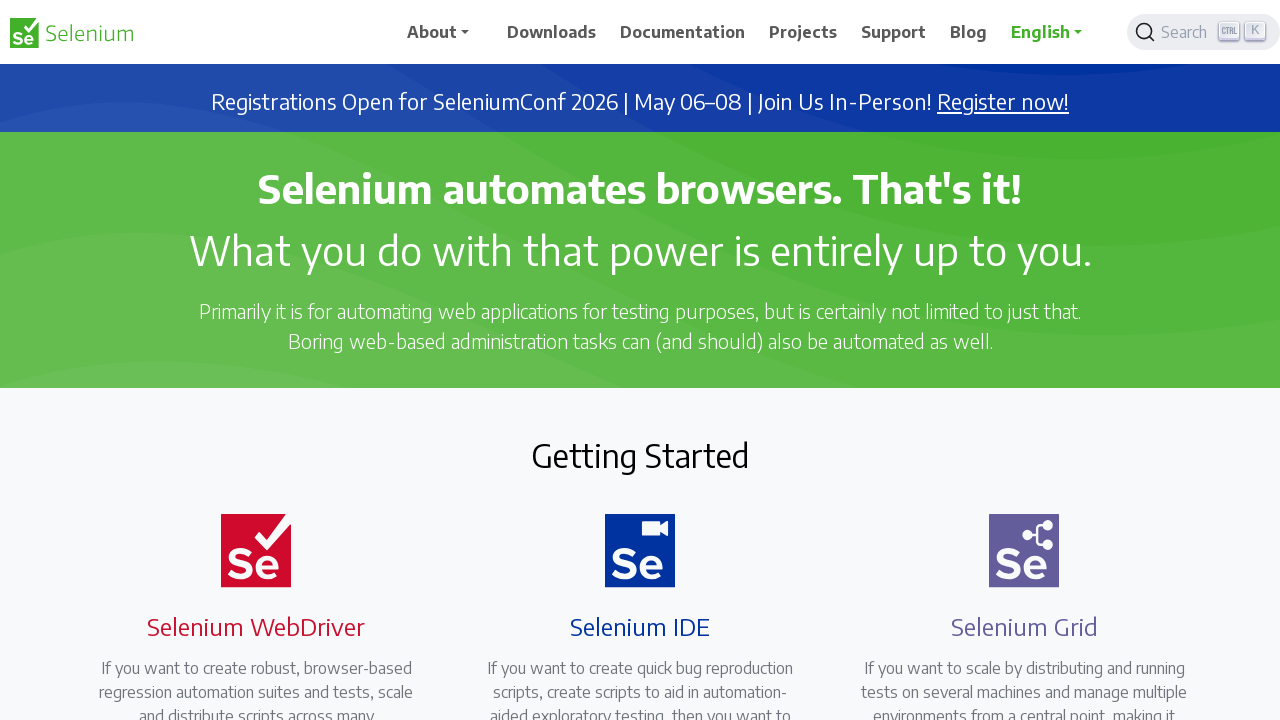

Navigated to Selenium website
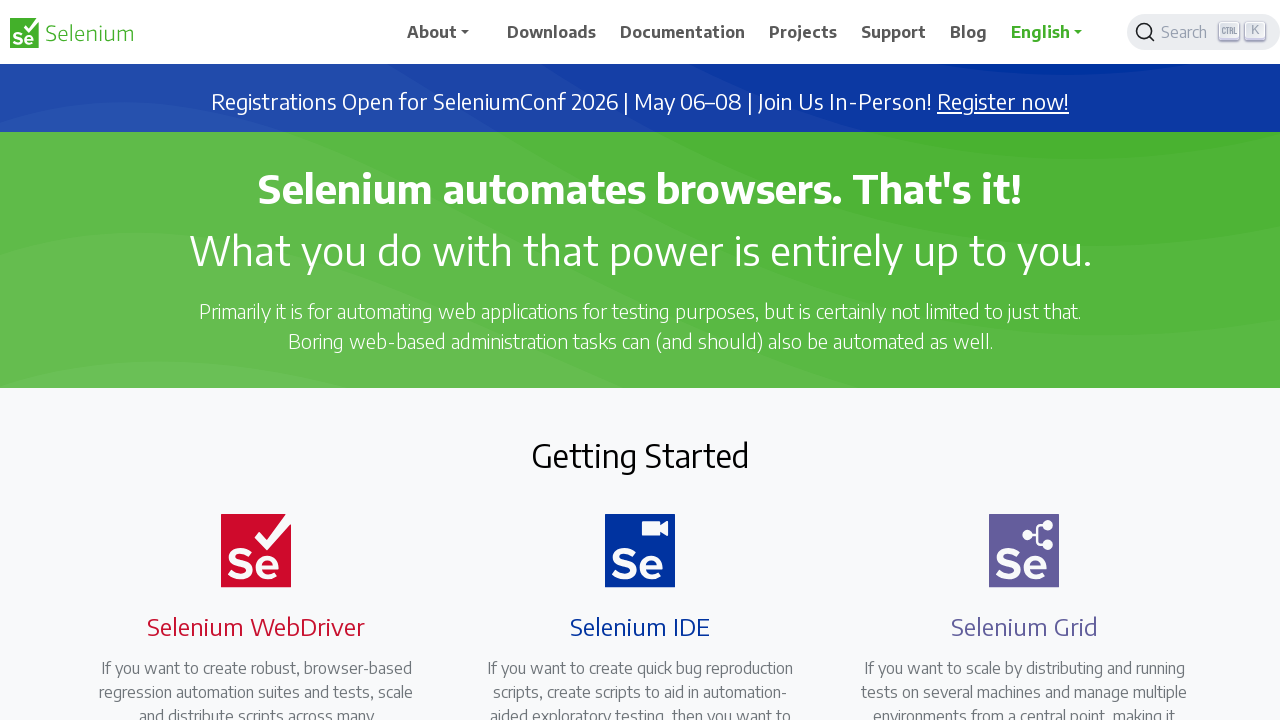

Scrolled down the page by 500 pixels using JavaScript
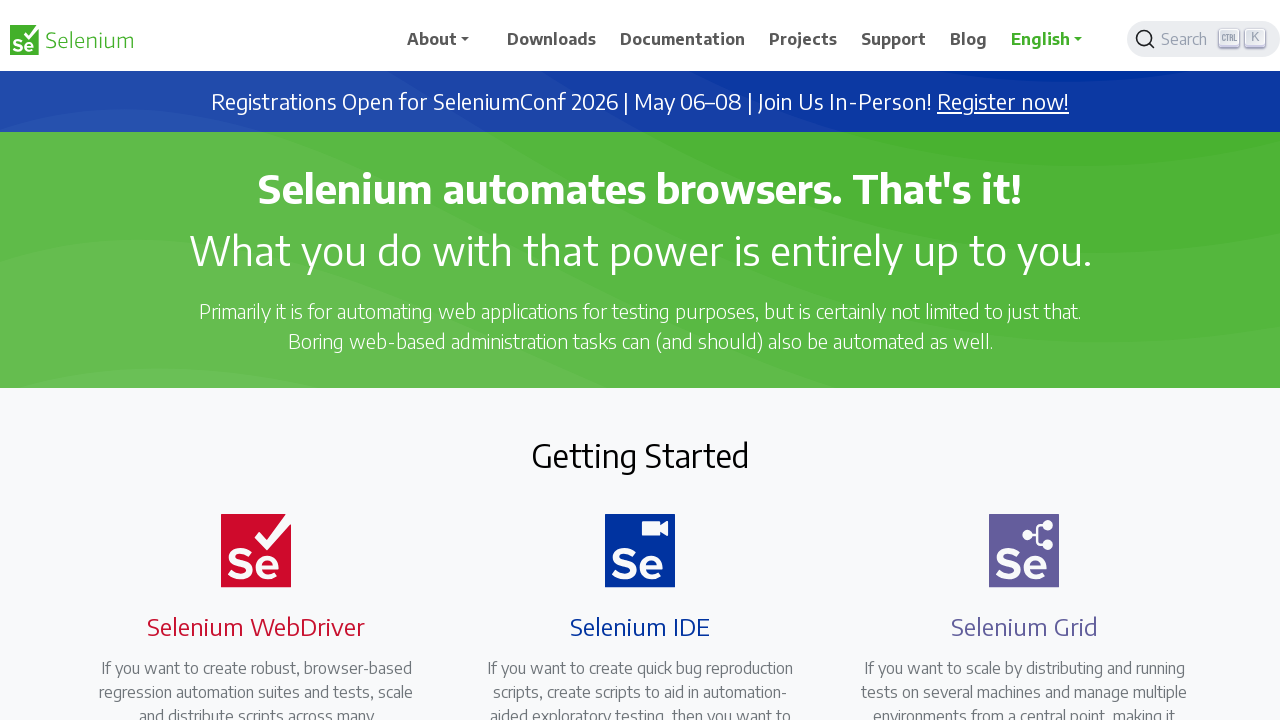

Waited 1000ms to observe the scroll effect
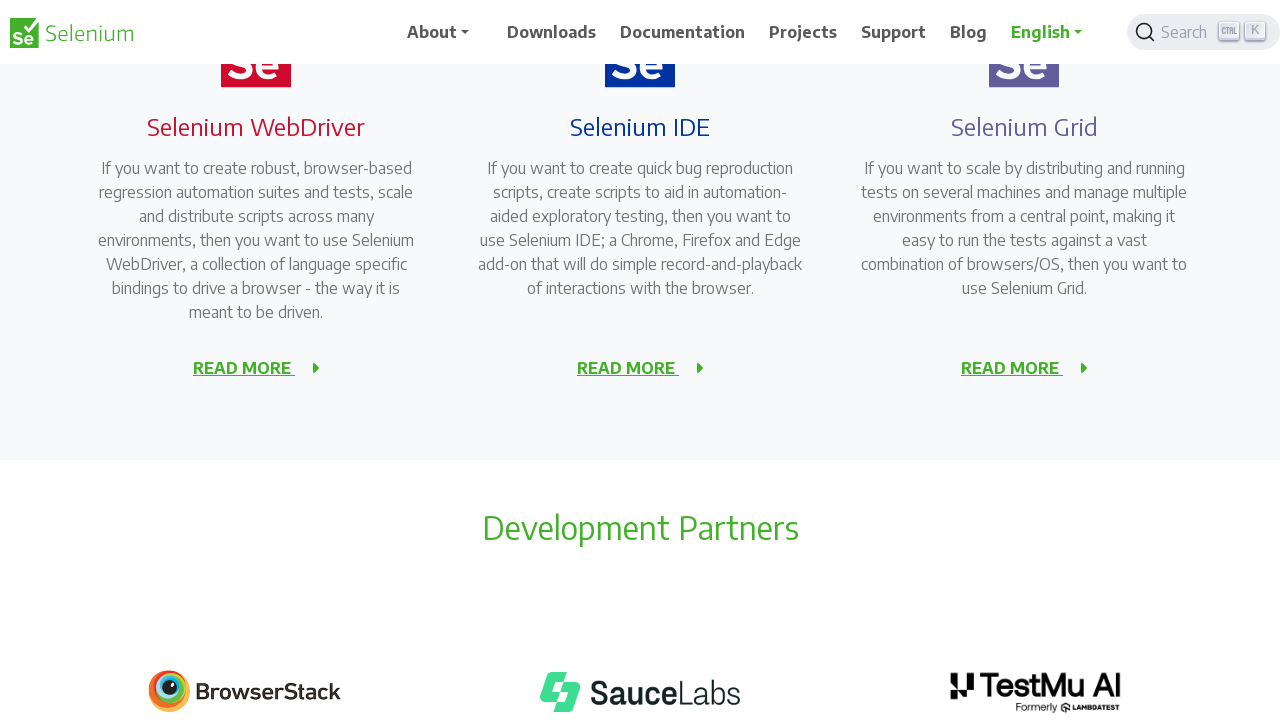

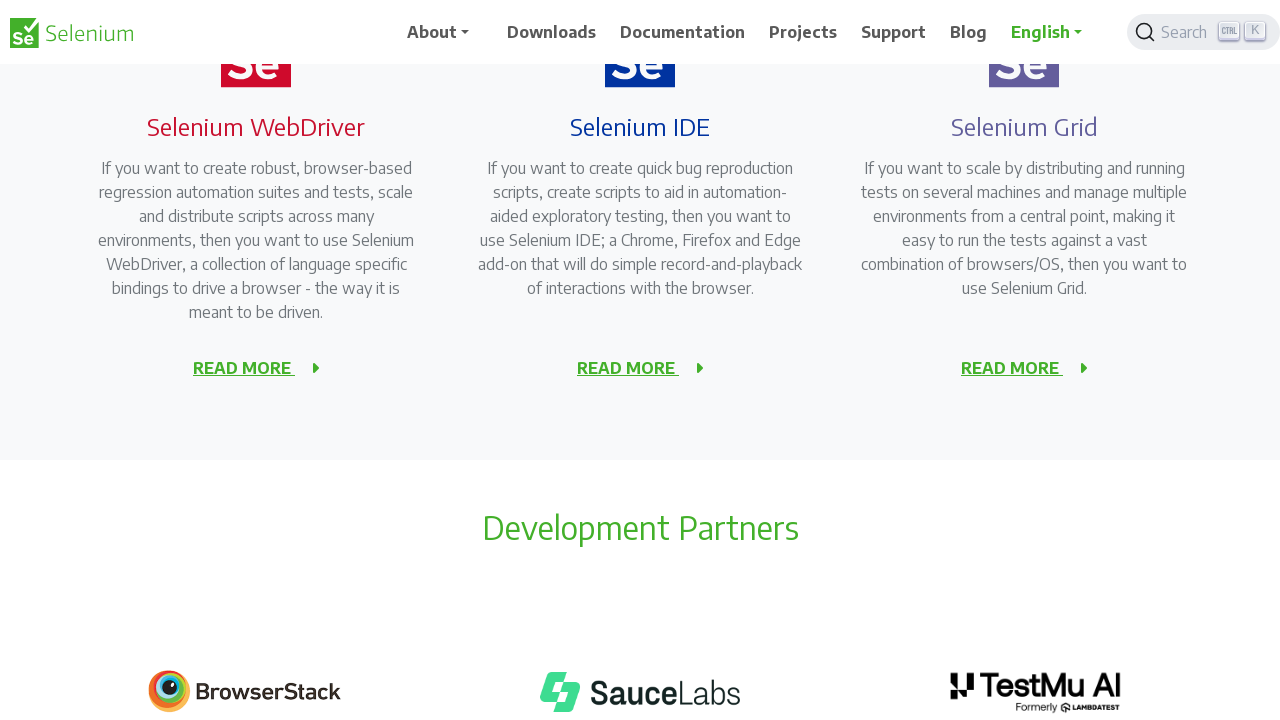